Tests GitHub search functionality by searching for a specific repository, navigating to it, accessing the Issues tab, and verifying that issue #1 exists.

Starting URL: https://github.com

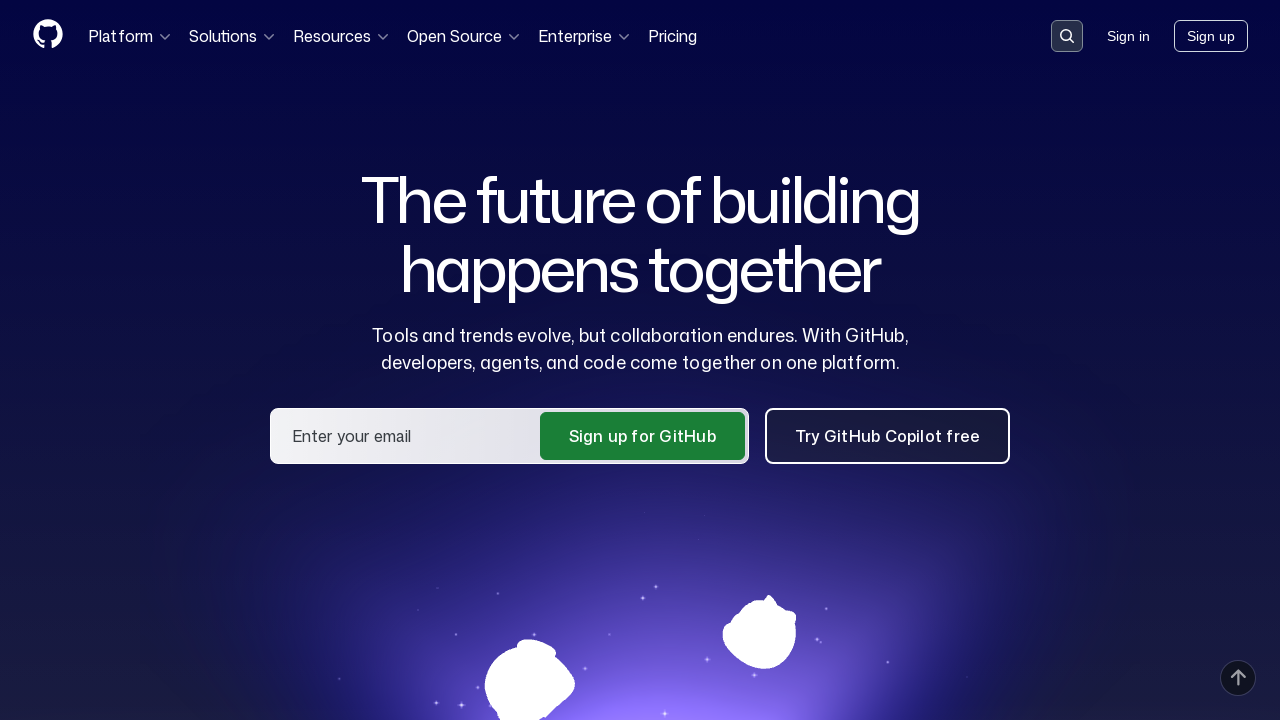

Clicked search button in header at (1067, 36) on .header-search-button
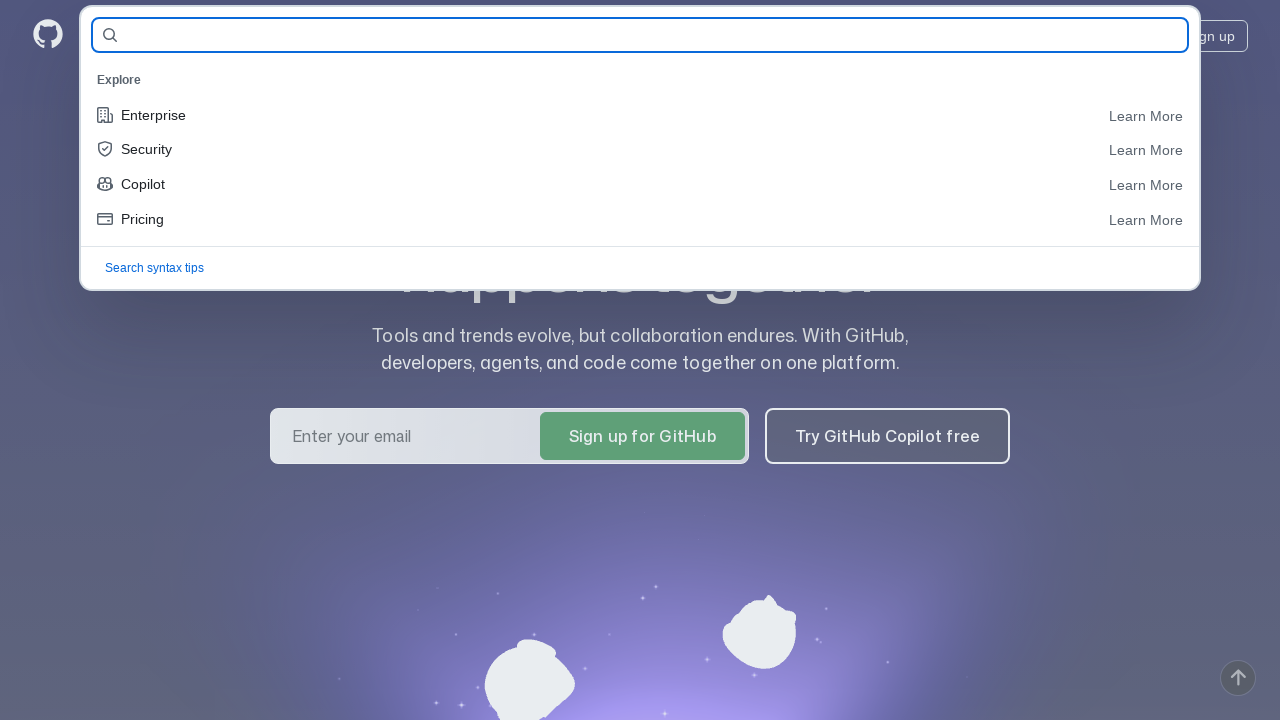

Filled search field with repository name 'alatalin/demoqa-tests-alatalin' on #query-builder-test
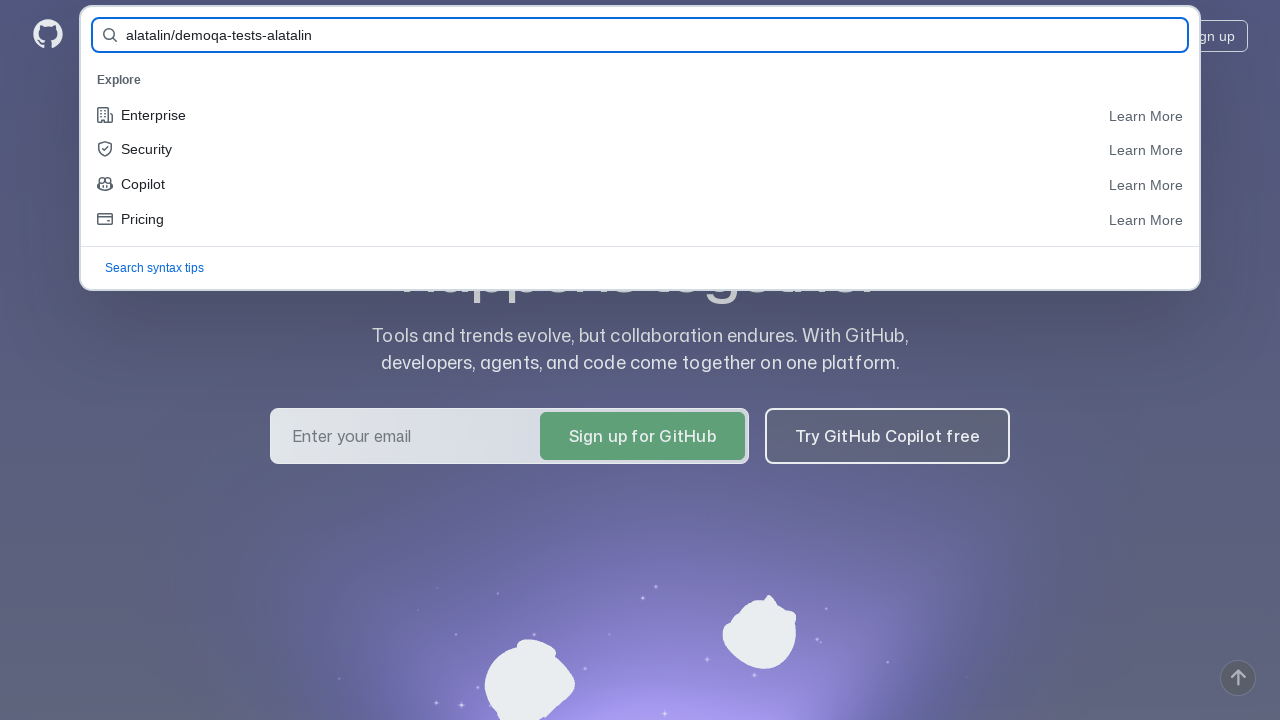

Pressed Enter to search for repository
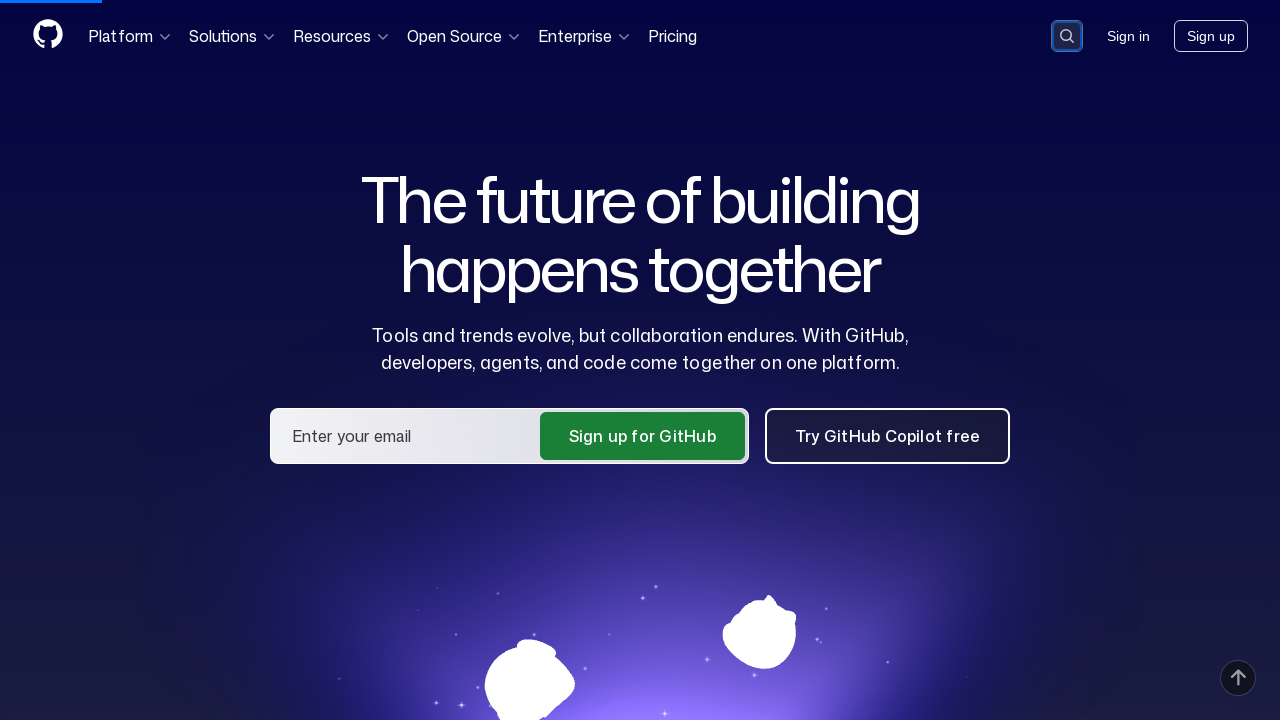

Clicked on repository link 'alatalin/demoqa-tests-alatalin' in search results at (478, 161) on a:has-text('alatalin/demoqa-tests-alatalin')
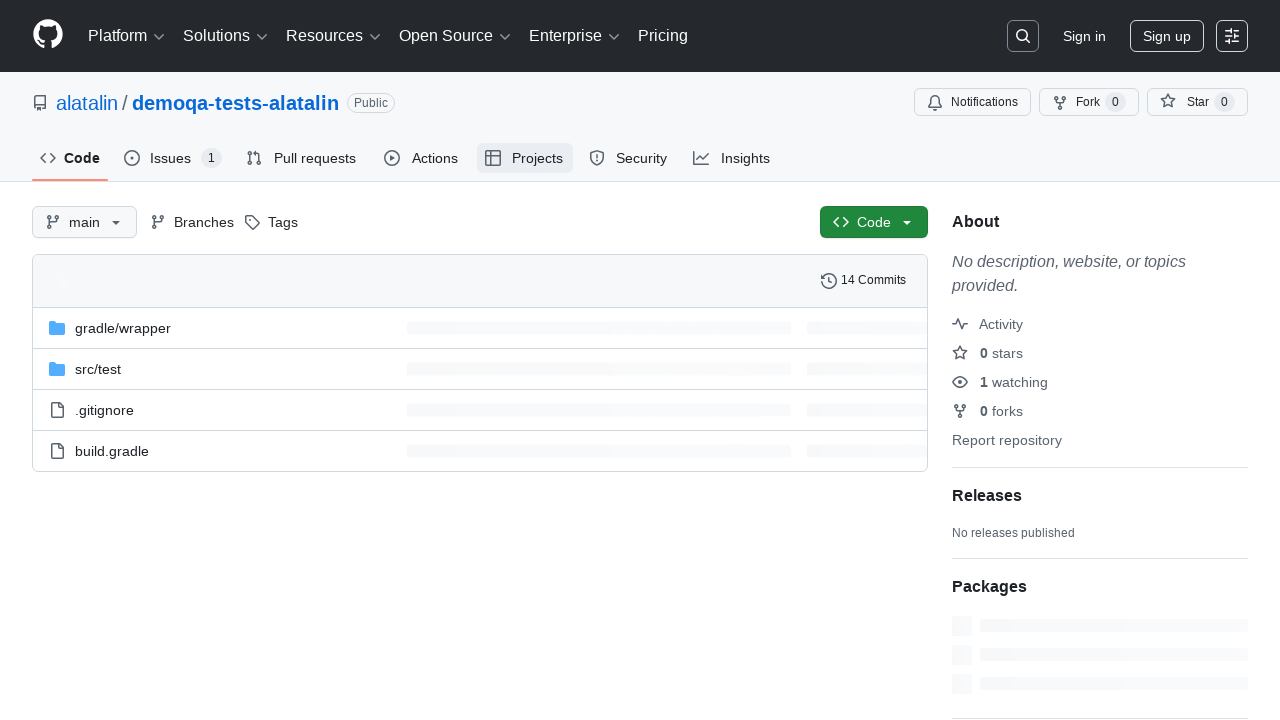

Clicked on Issues tab at (173, 158) on #issues-tab
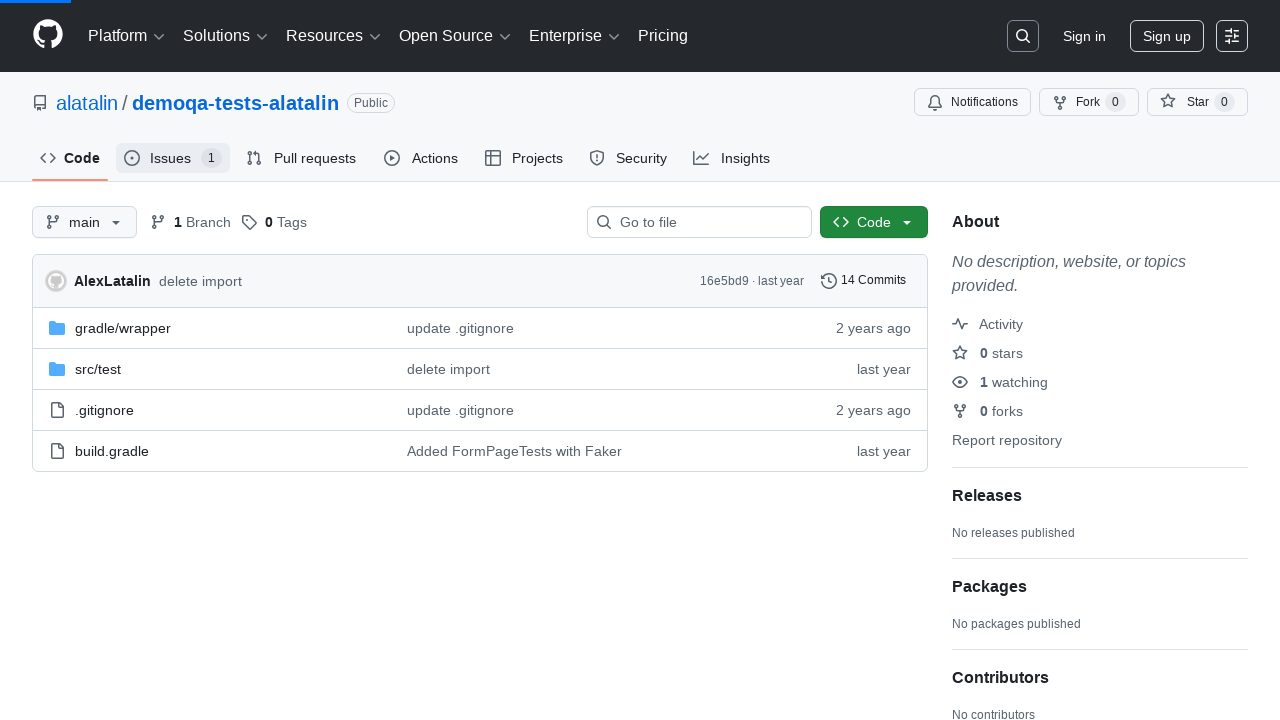

Verified that issue #1 exists
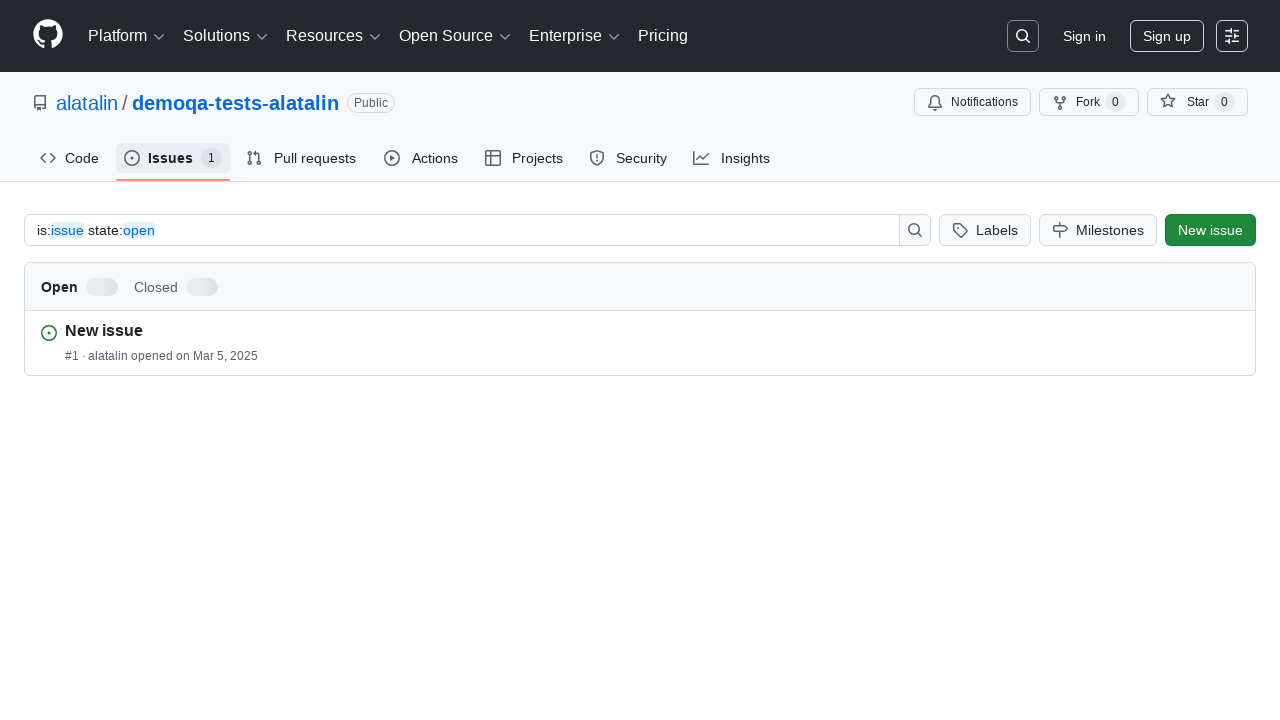

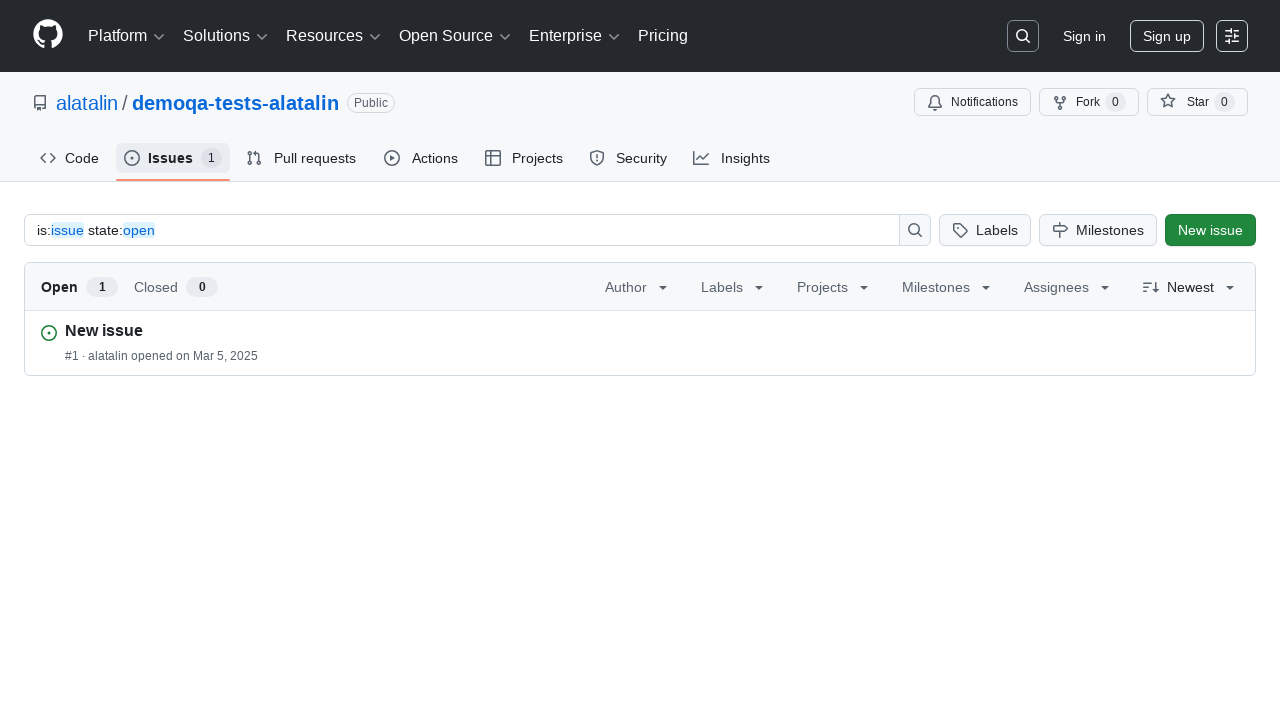